Tests the Fletcher Tables homepage by clicking the scroll down button and verifying that the Portfolio menu link exists with correct text.

Starting URL: https://www.fletchertables.com/

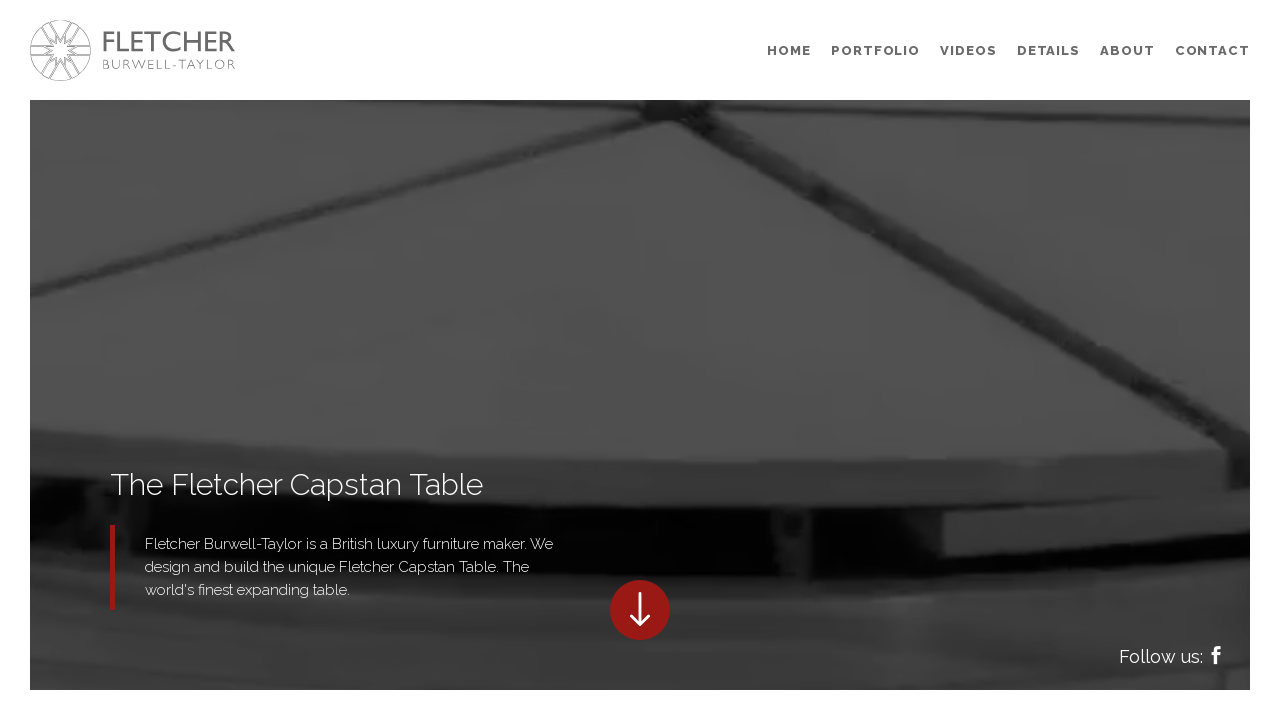

Clicked scroll down button at (640, 603) on img[alt='scroll down']
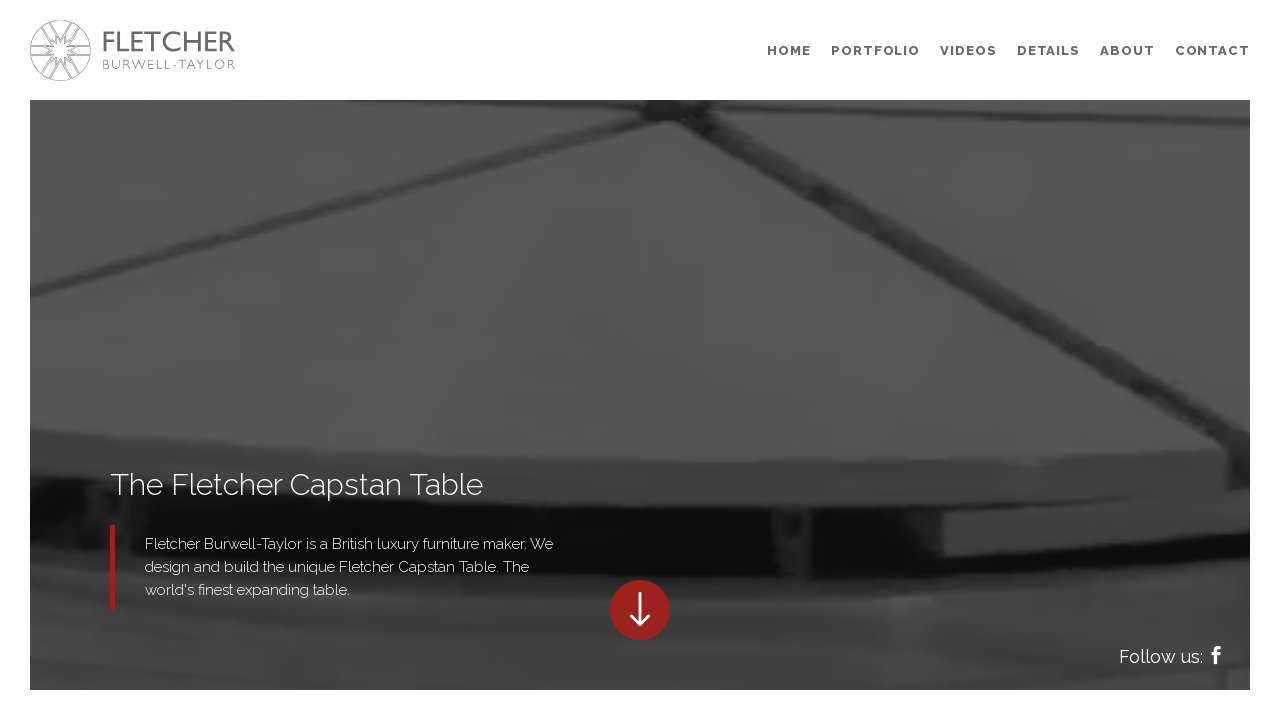

Portfolio menu item loaded
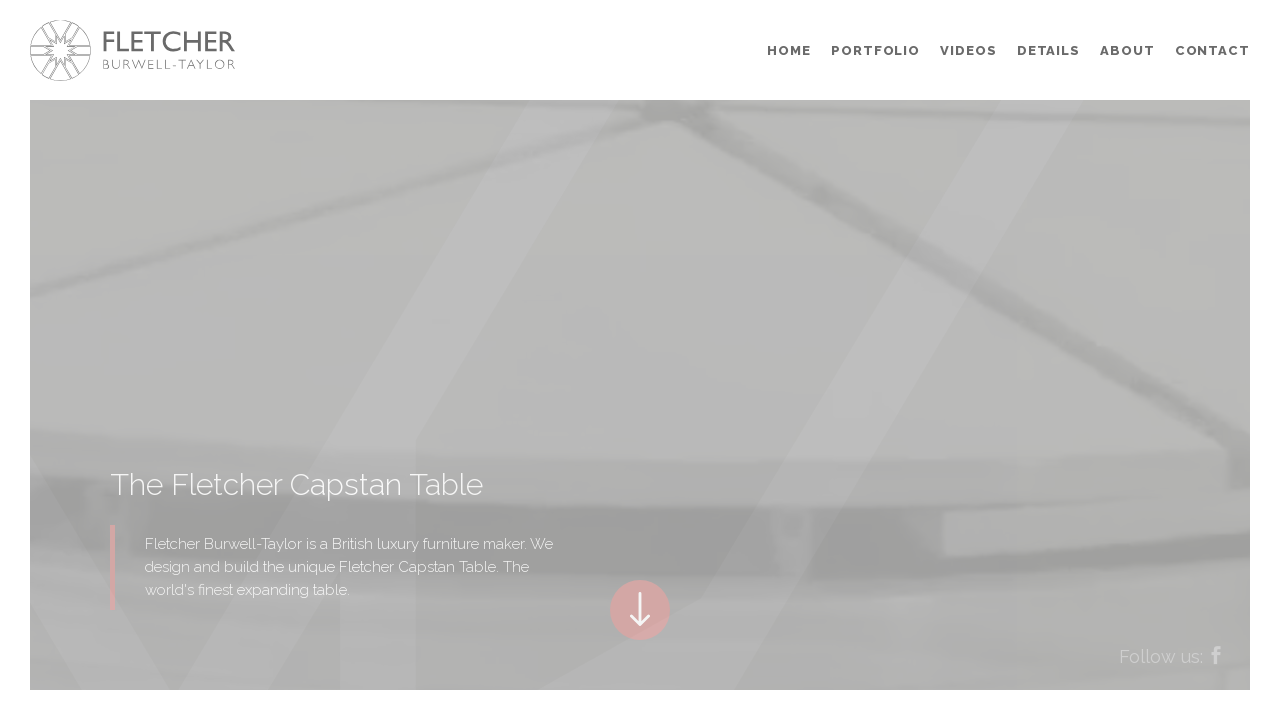

Portfolio link element is visible
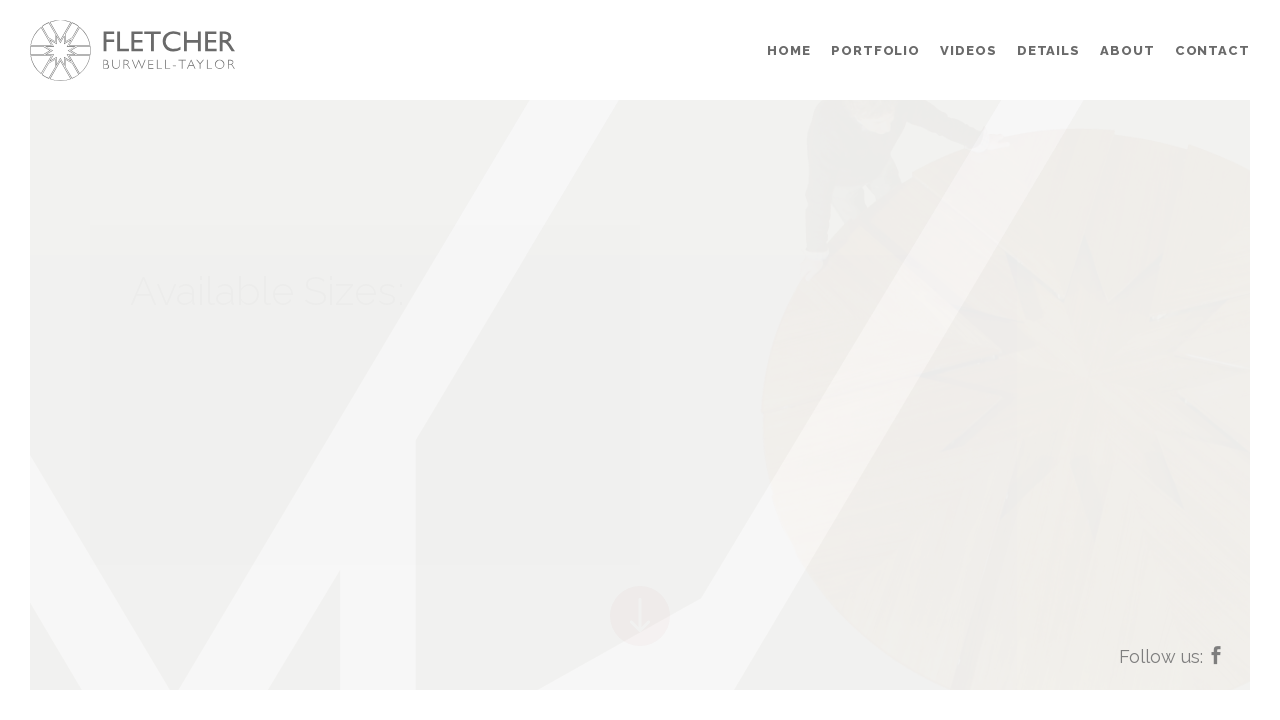

Verified Portfolio link contains correct text
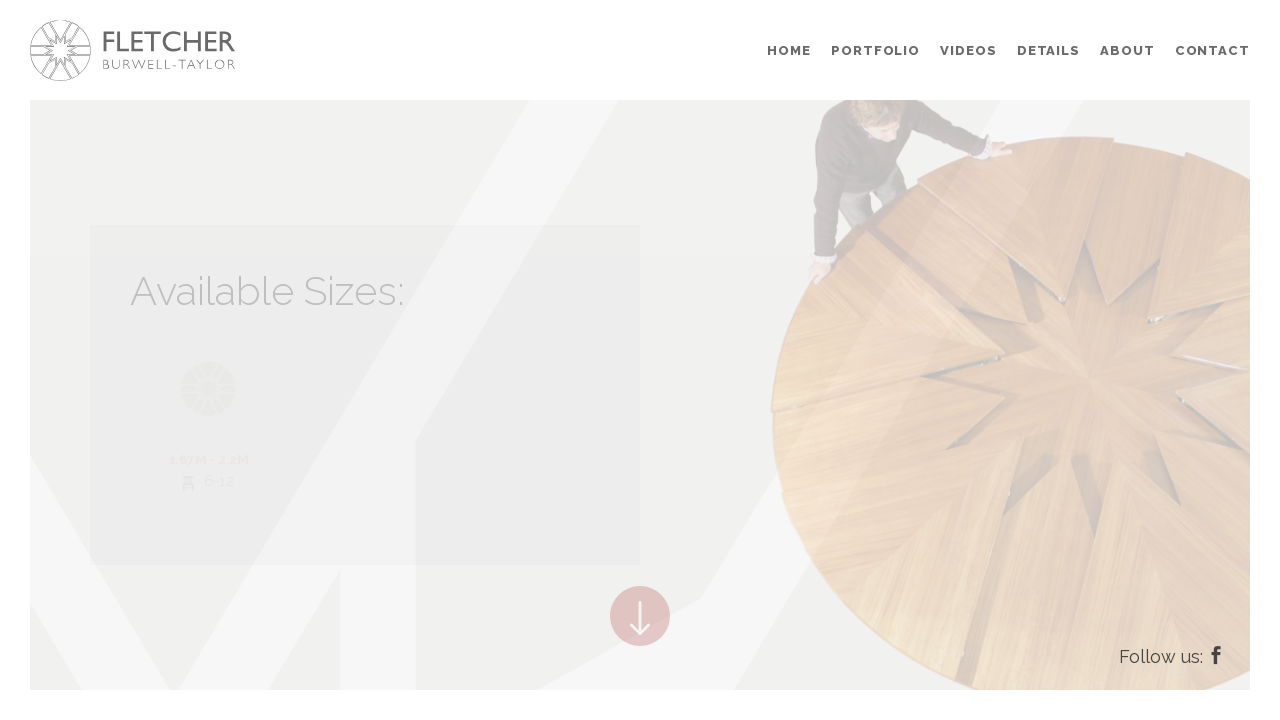

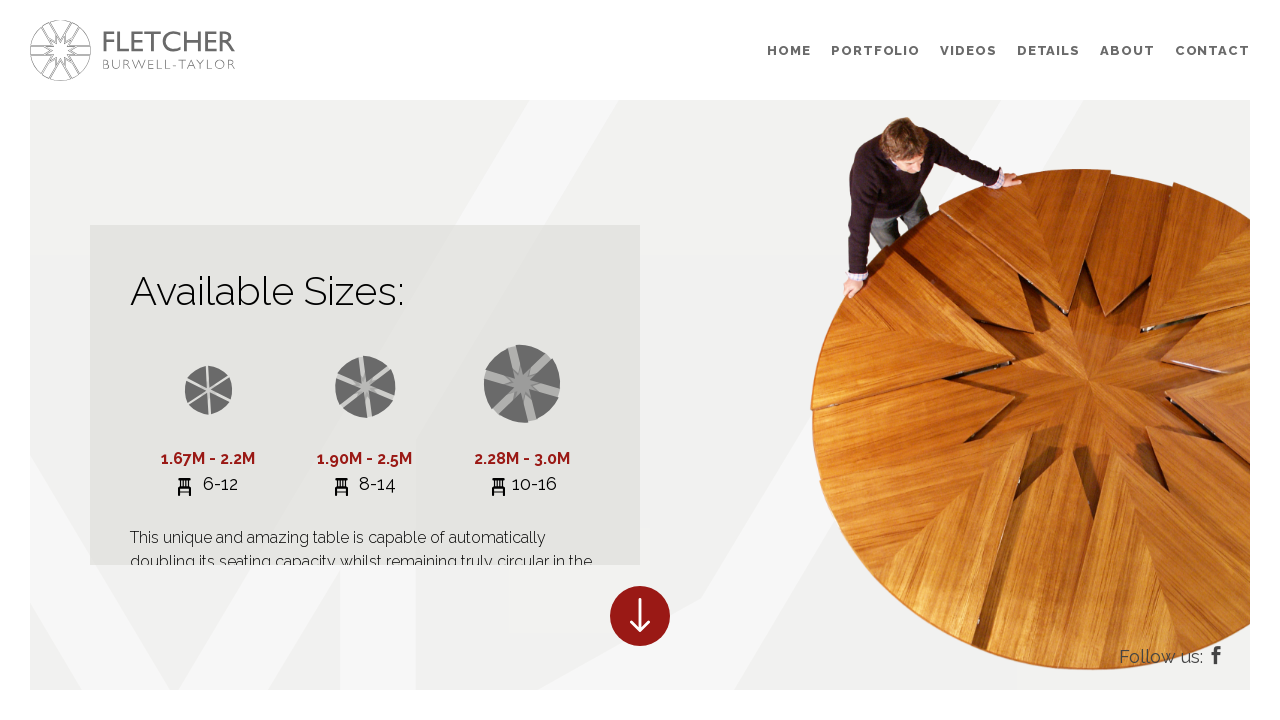